Tests drag and drop functionality by dragging a source element to a destination drop zone

Starting URL: https://letcode.in/droppable/

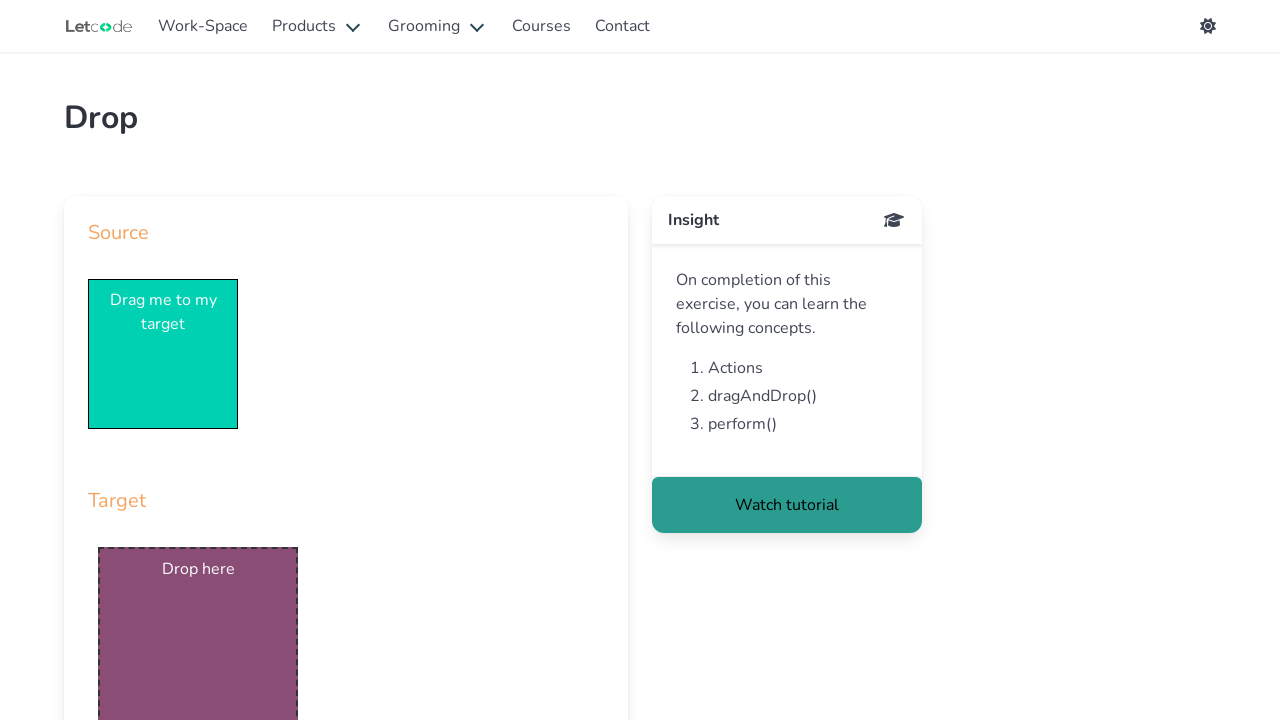

Waited for draggable element to be visible
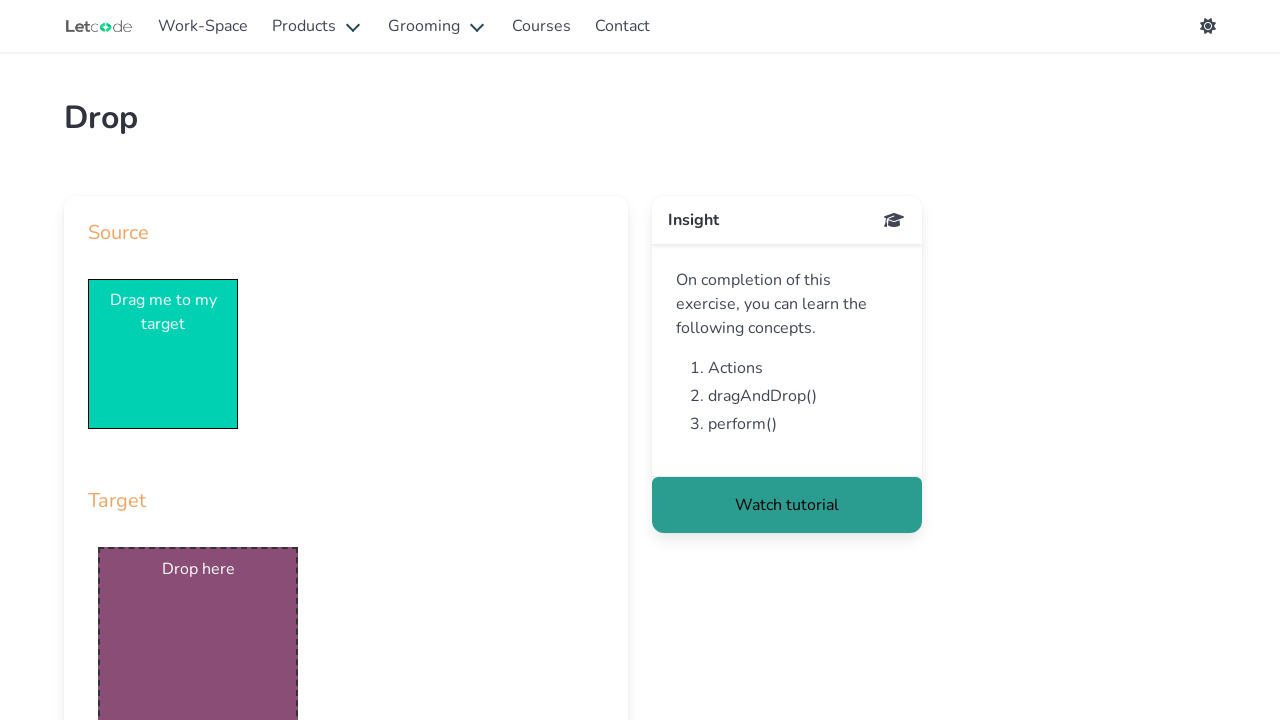

Waited for droppable element to be visible
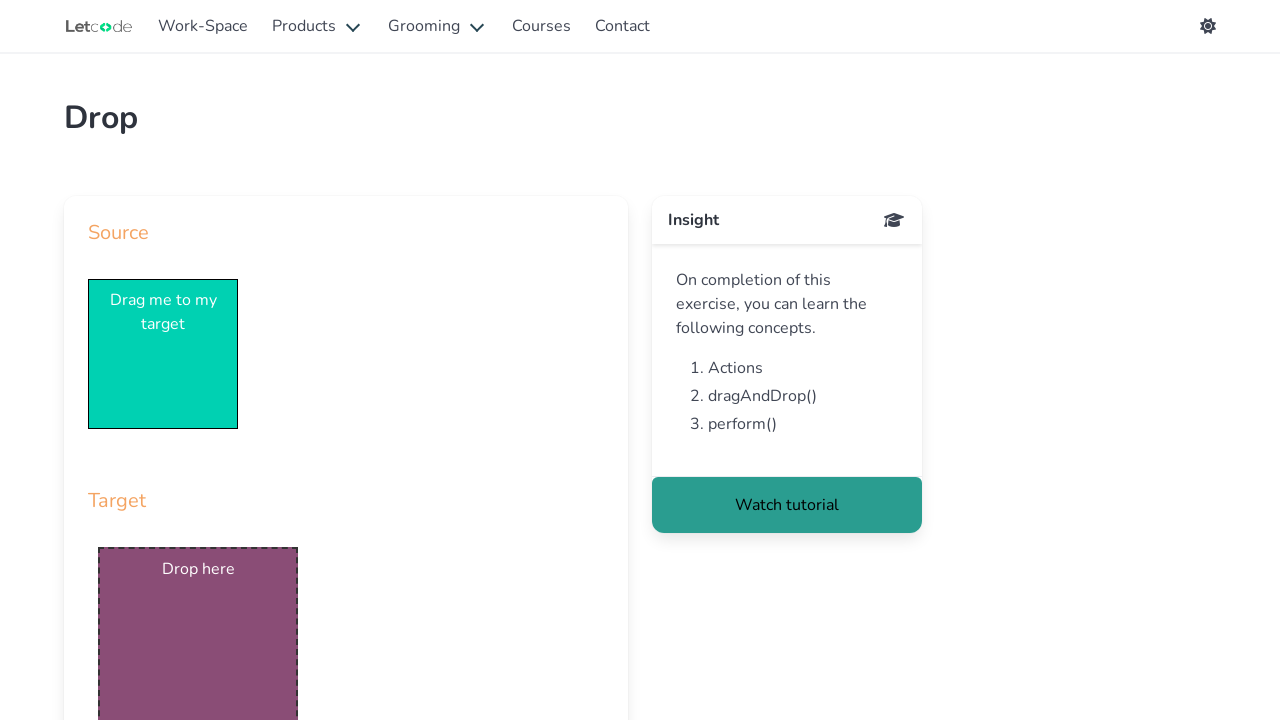

Located draggable source element
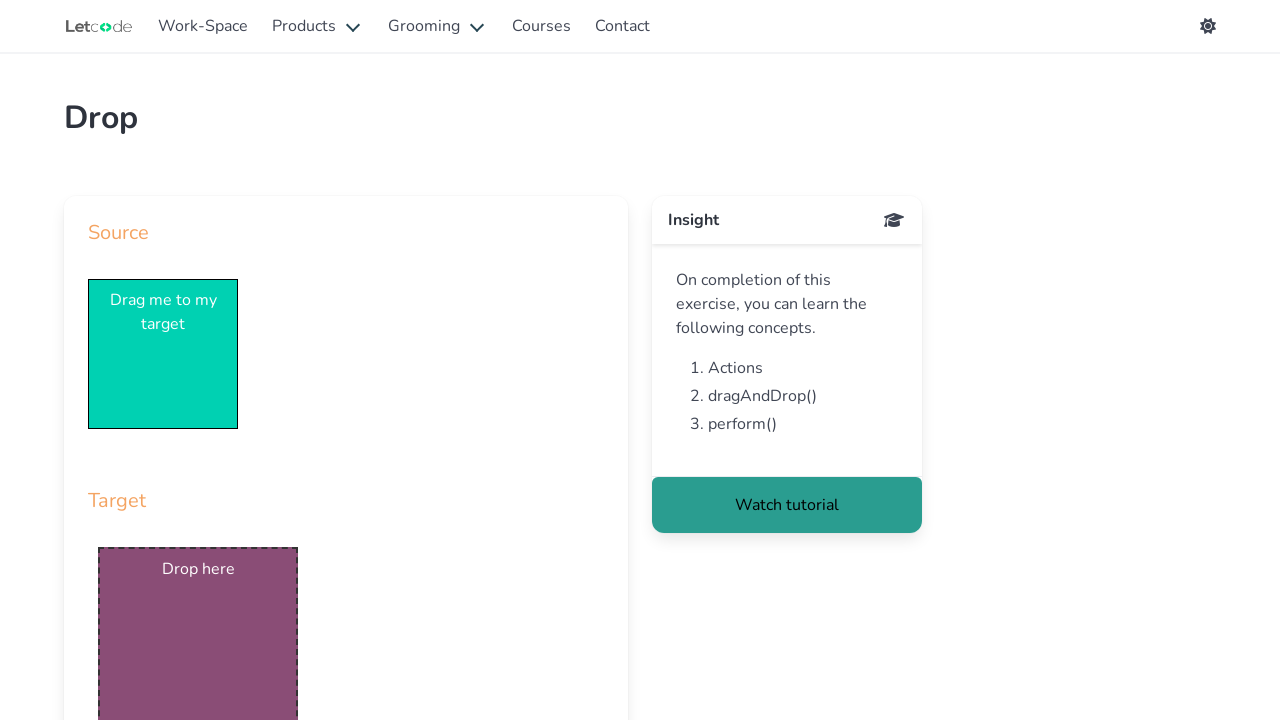

Located droppable destination element
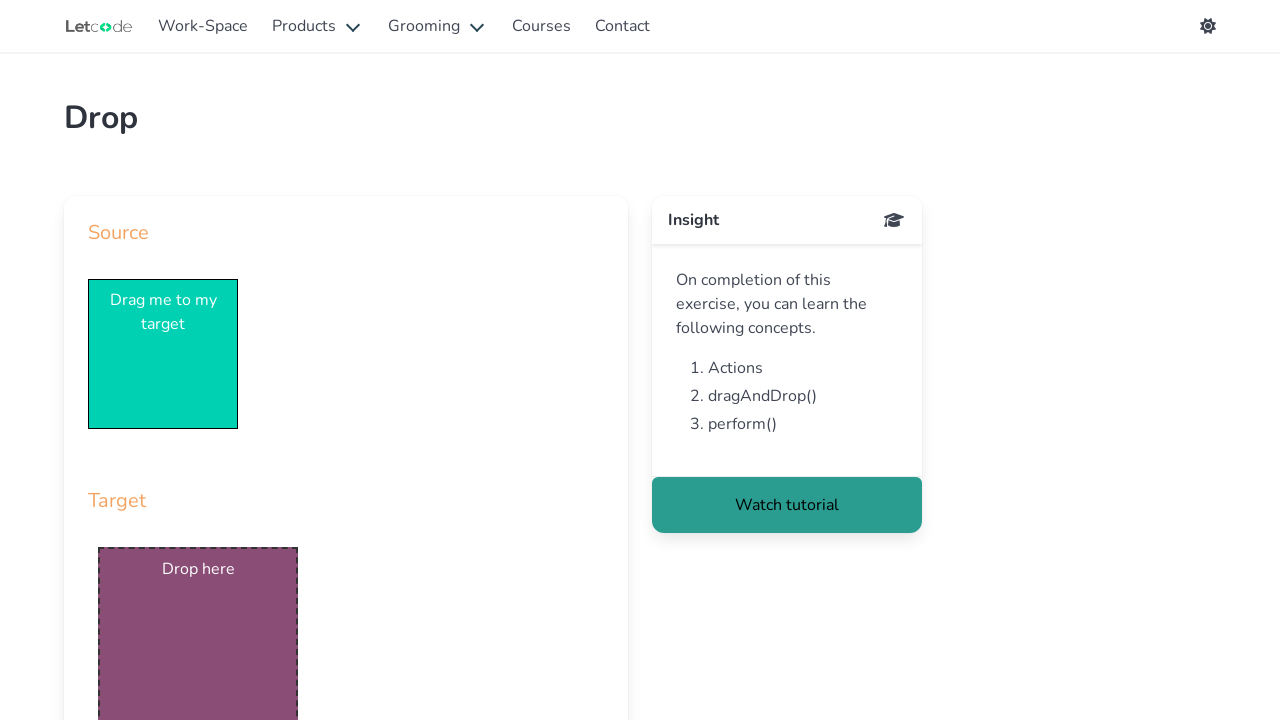

Dragged source element to destination drop zone at (198, 620)
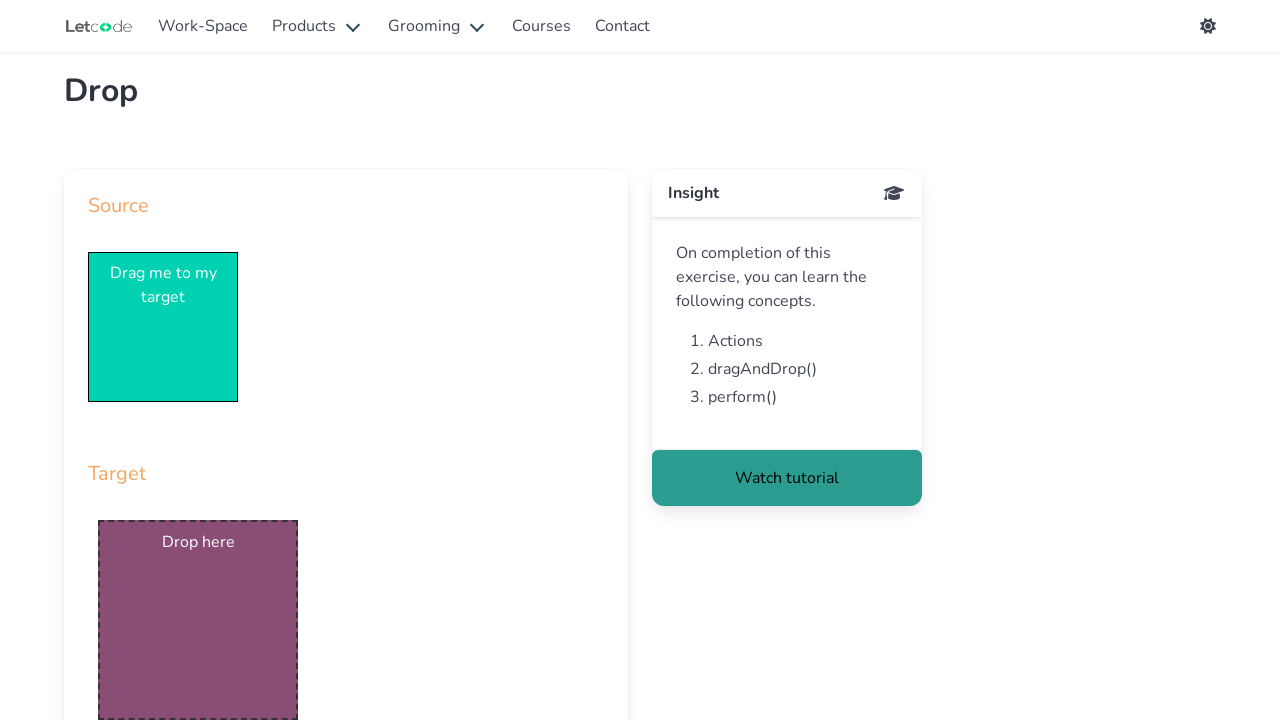

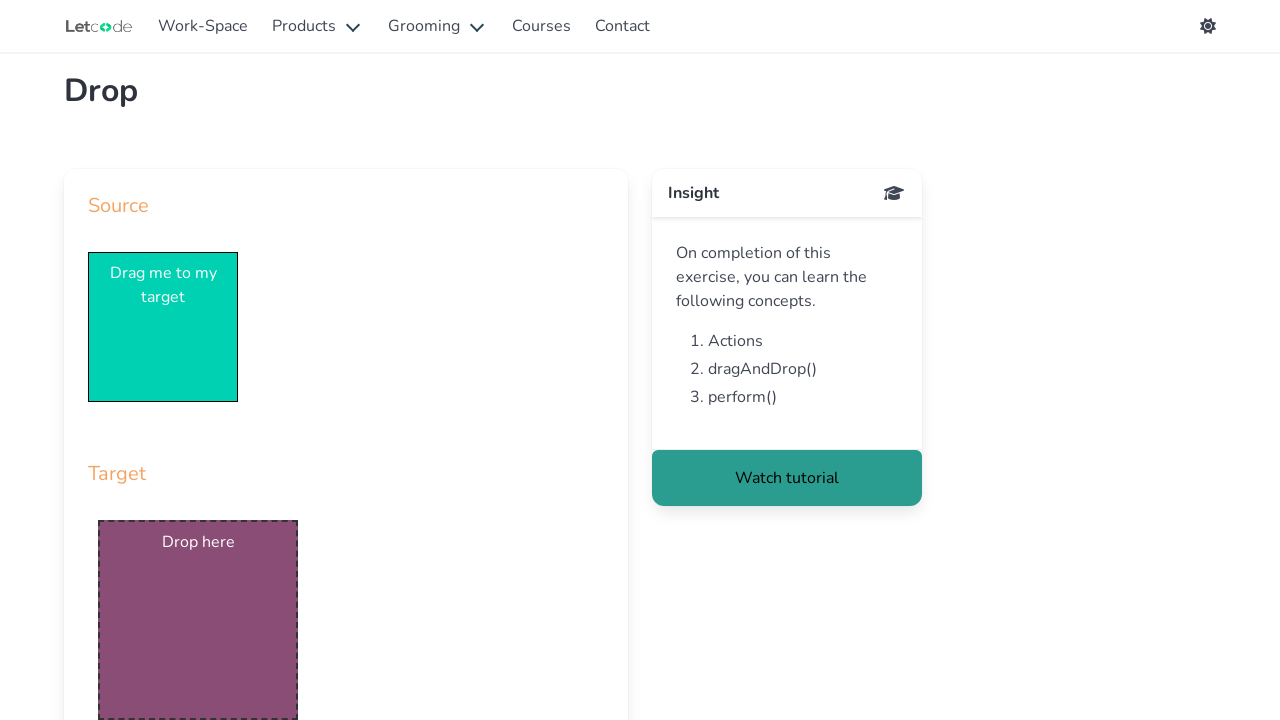